Demonstrates explicit browser context and page creation by navigating to a practice login page

Starting URL: https://rahulshettyacademy.com/loginpagePractise/

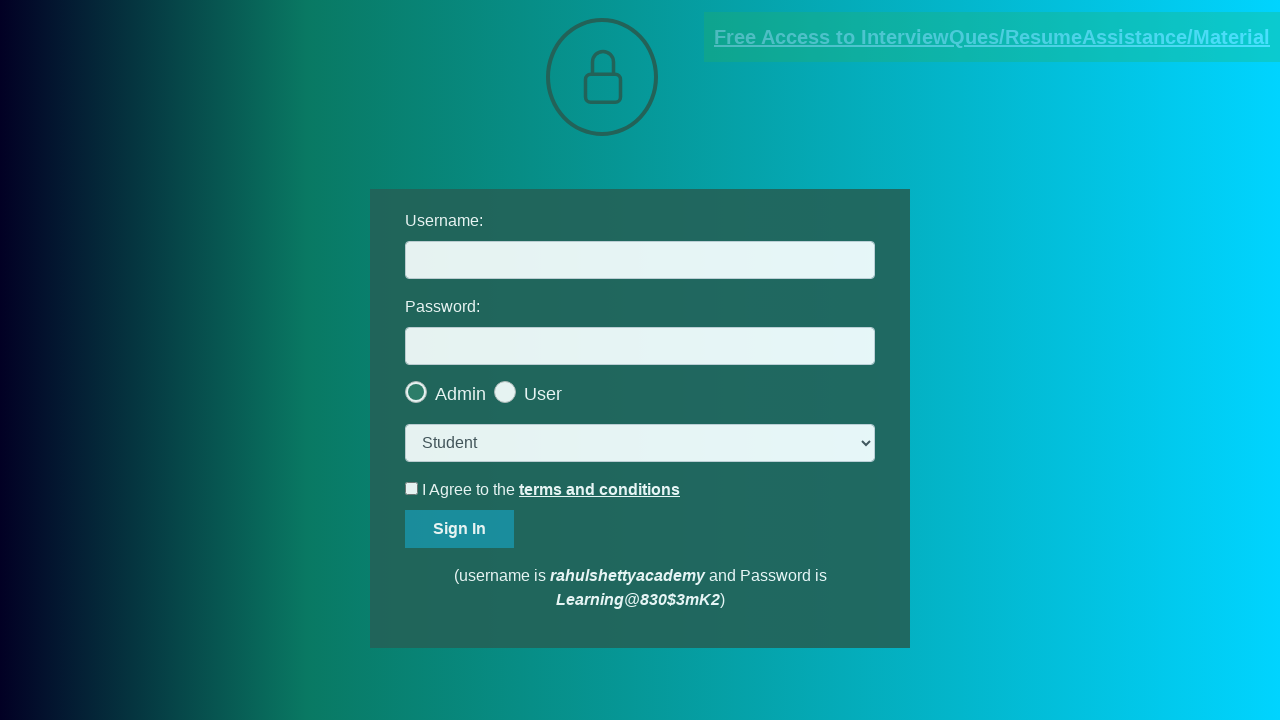

Waited for page DOM to be fully loaded at https://rahulshettyacademy.com/loginpagePractise/
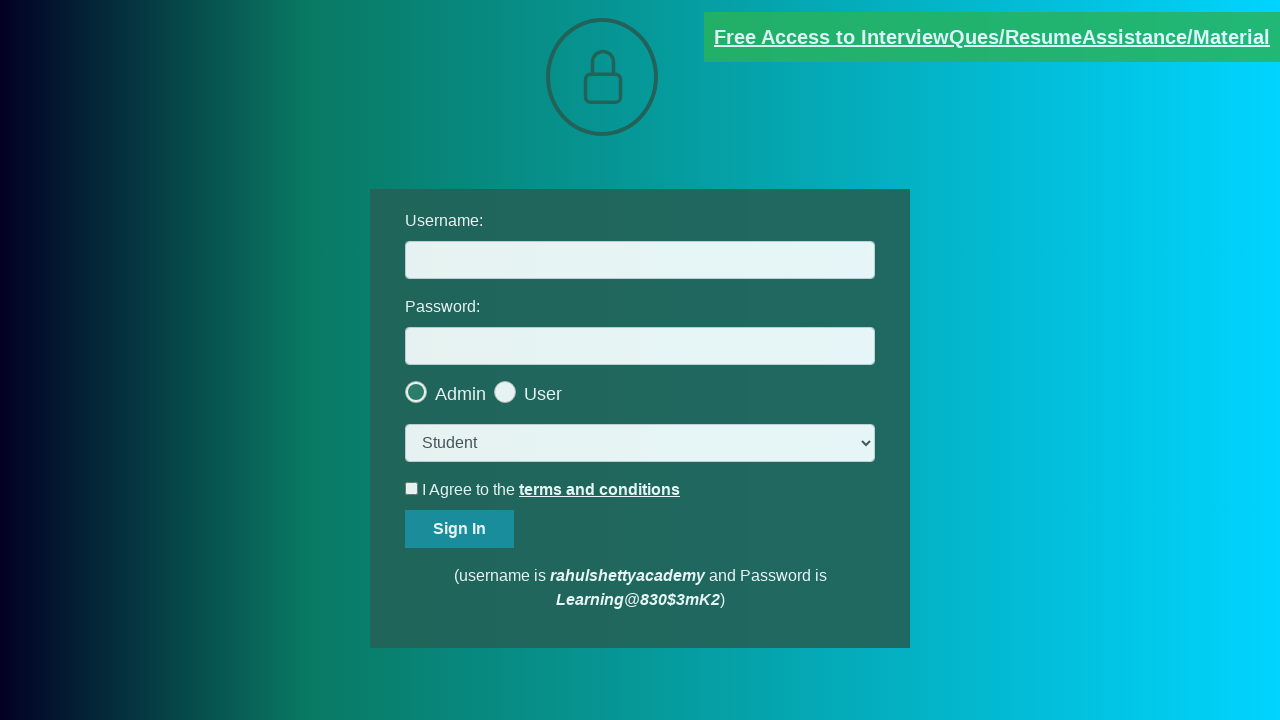

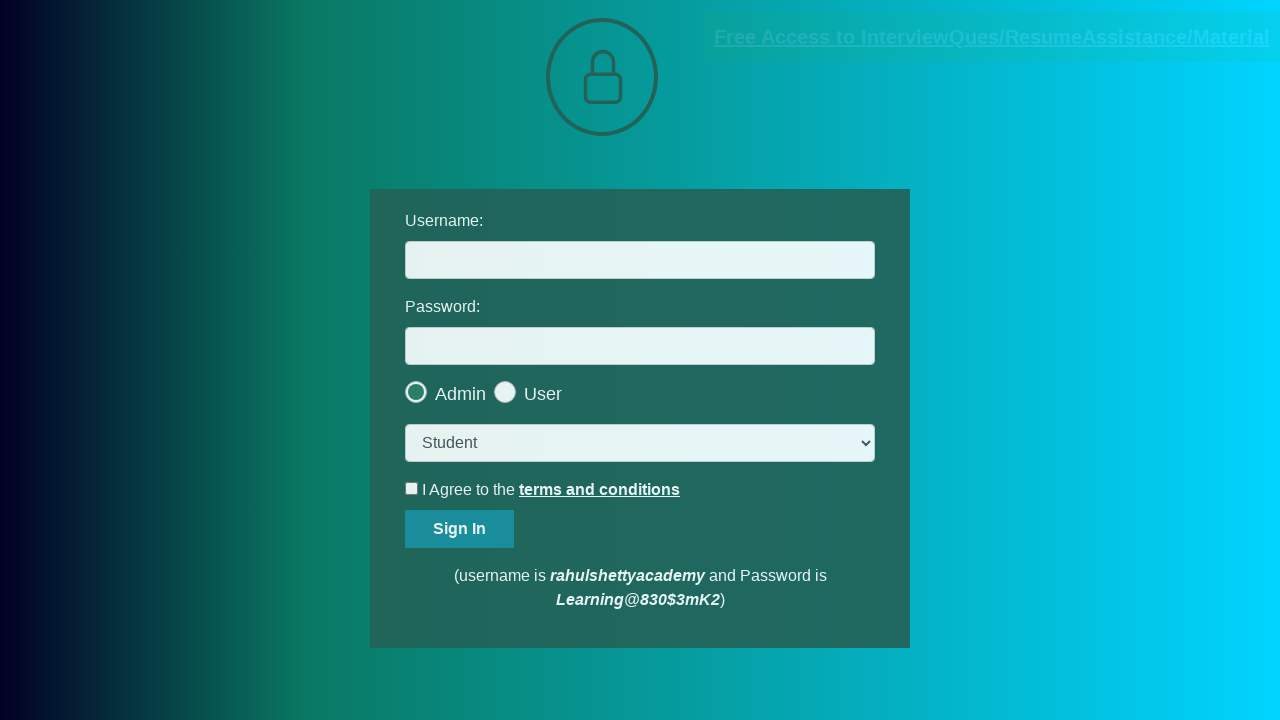